Navigates to VCTC Pune website and clicks on the Courses link after waiting for it to be visible

Starting URL: https://vctcpune.com/

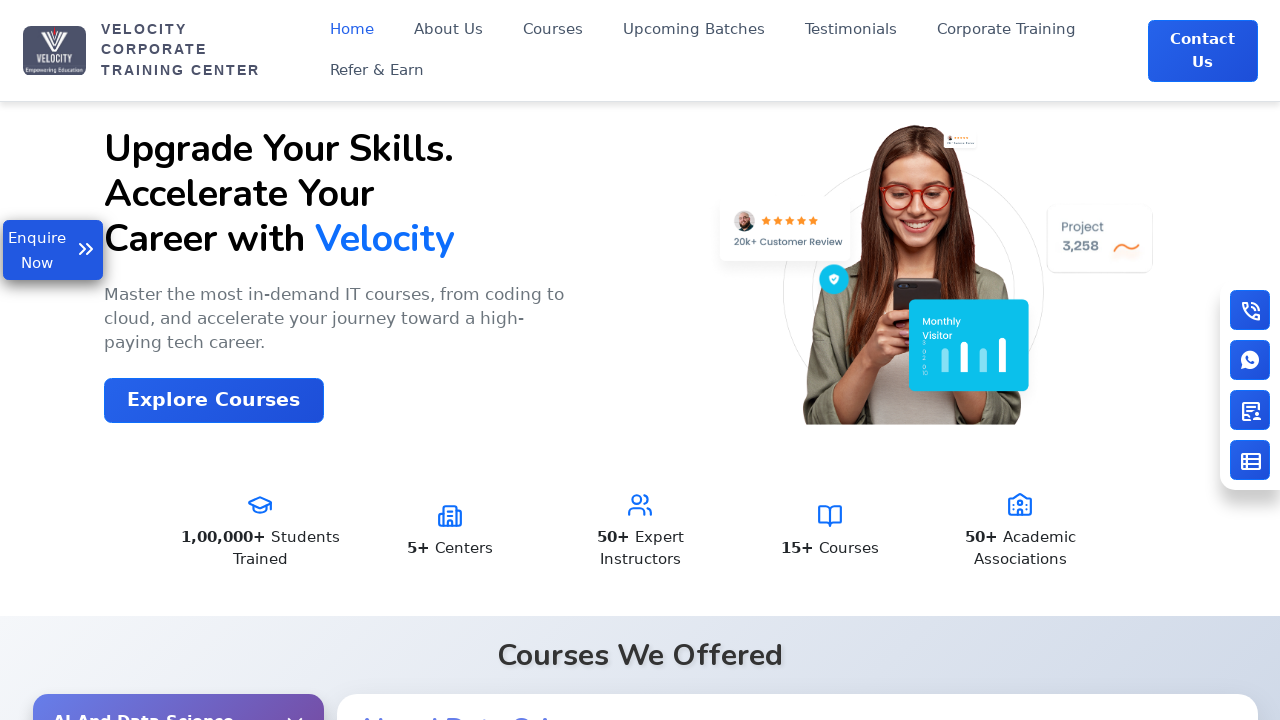

Waited for Courses link to be visible on VCTC Pune website
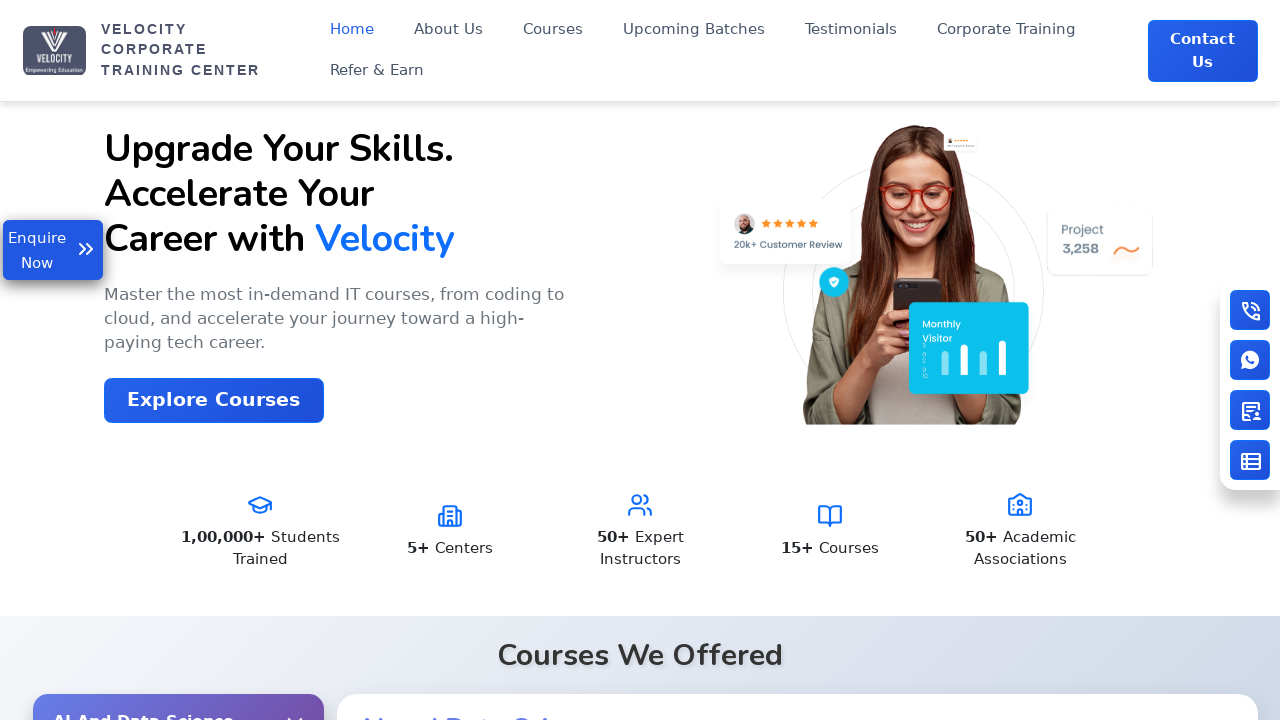

Clicked on the Courses link at (553, 30) on a:text('Courses')
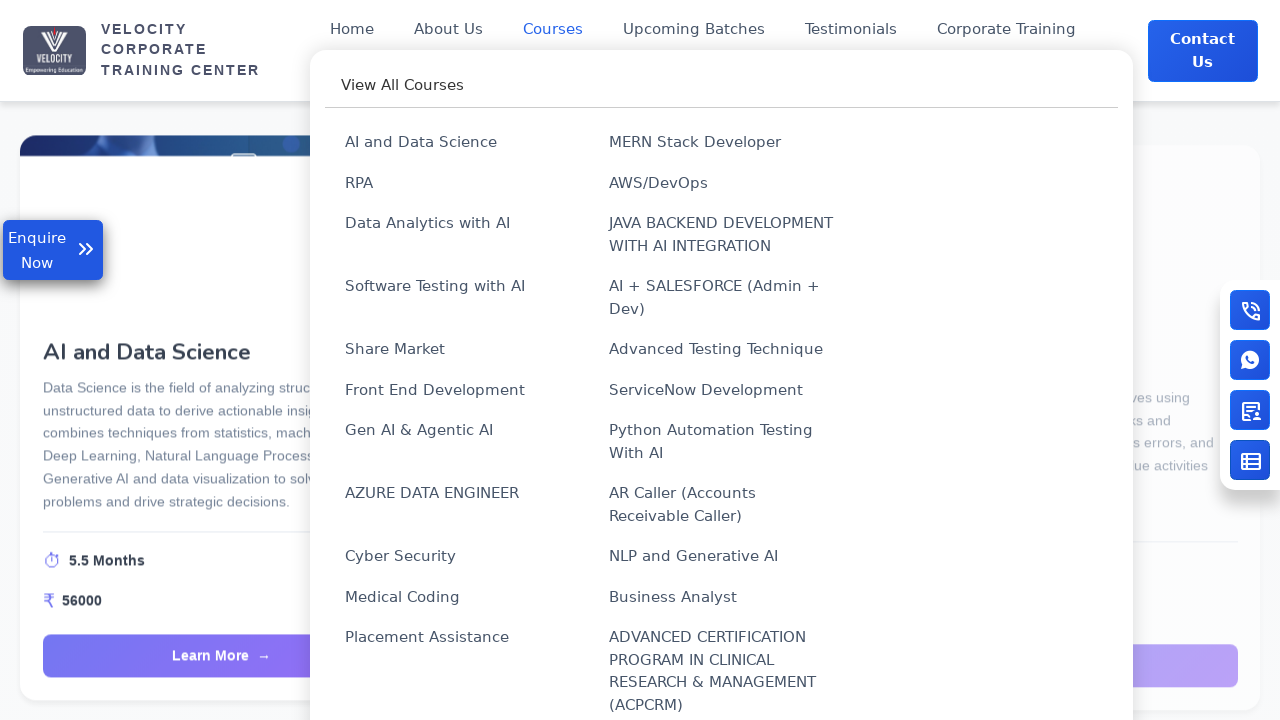

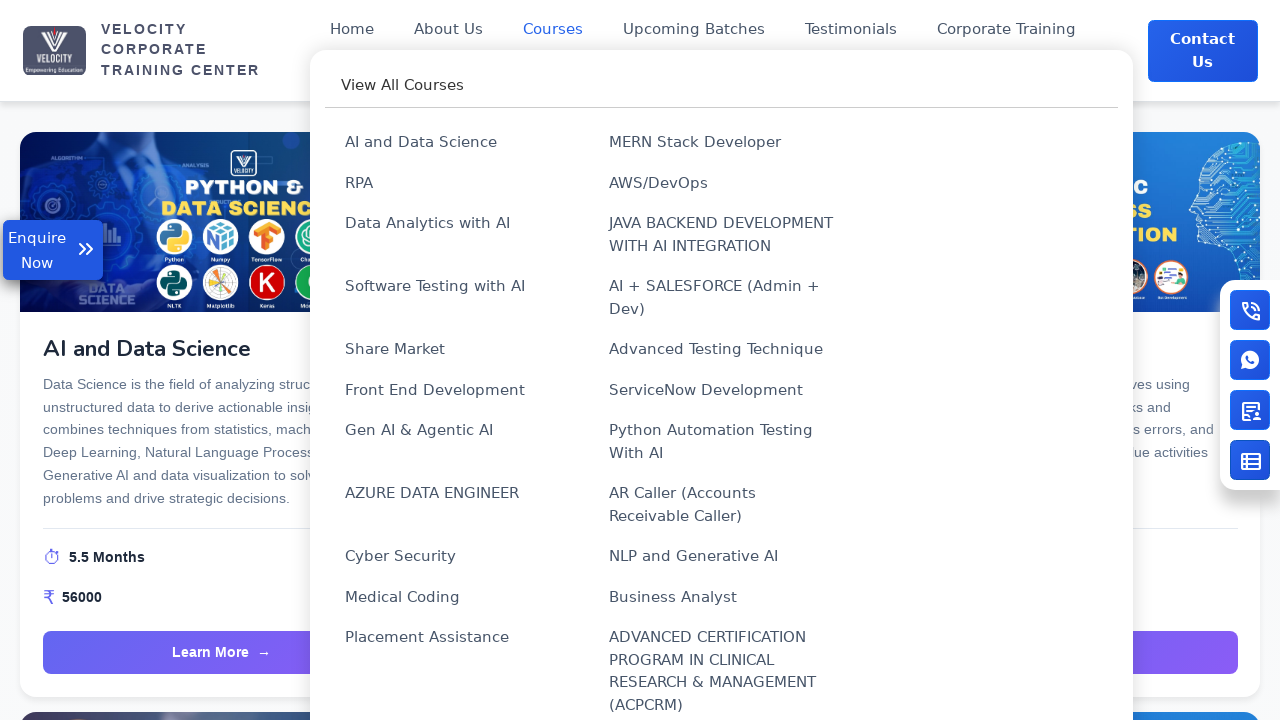